Tests an explicit wait scenario where the script waits for a price to change to $100, clicks a book button, calculates a mathematical value based on displayed input, fills in the answer, and submits the form.

Starting URL: http://suninjuly.github.io/explicit_wait2.html

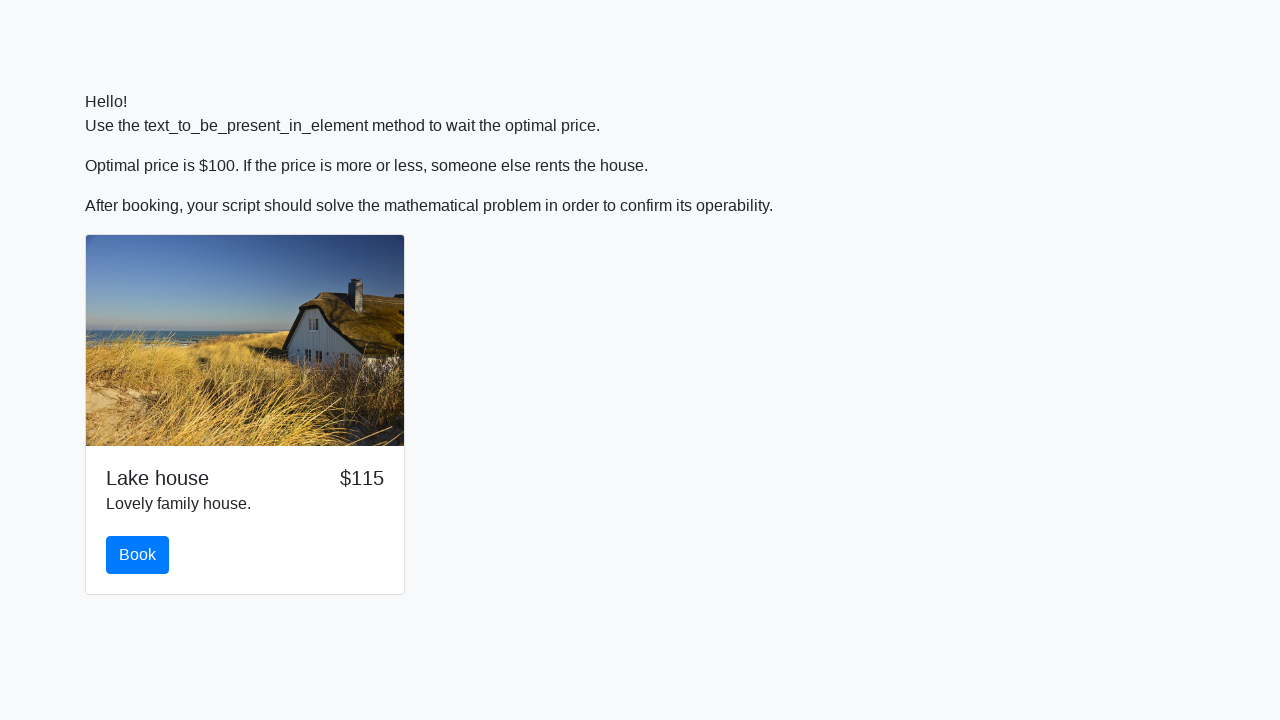

Waited for price to change to $100
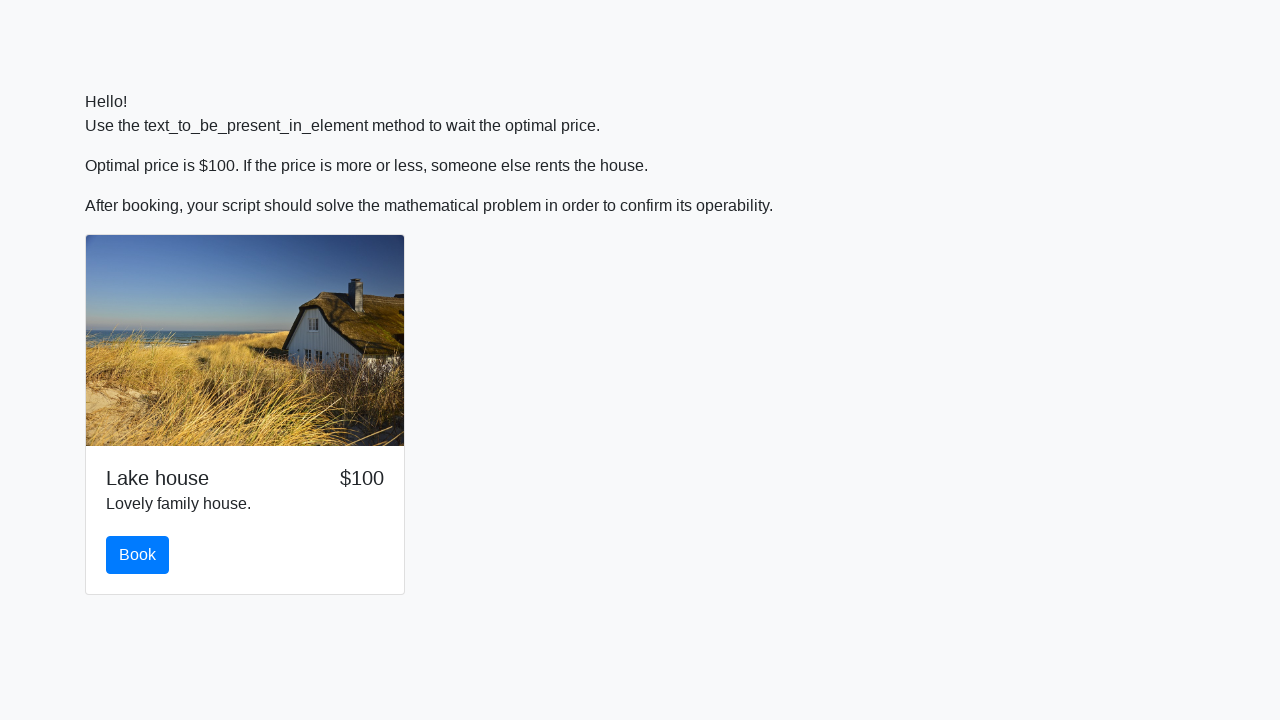

Clicked the book button at (138, 555) on #book
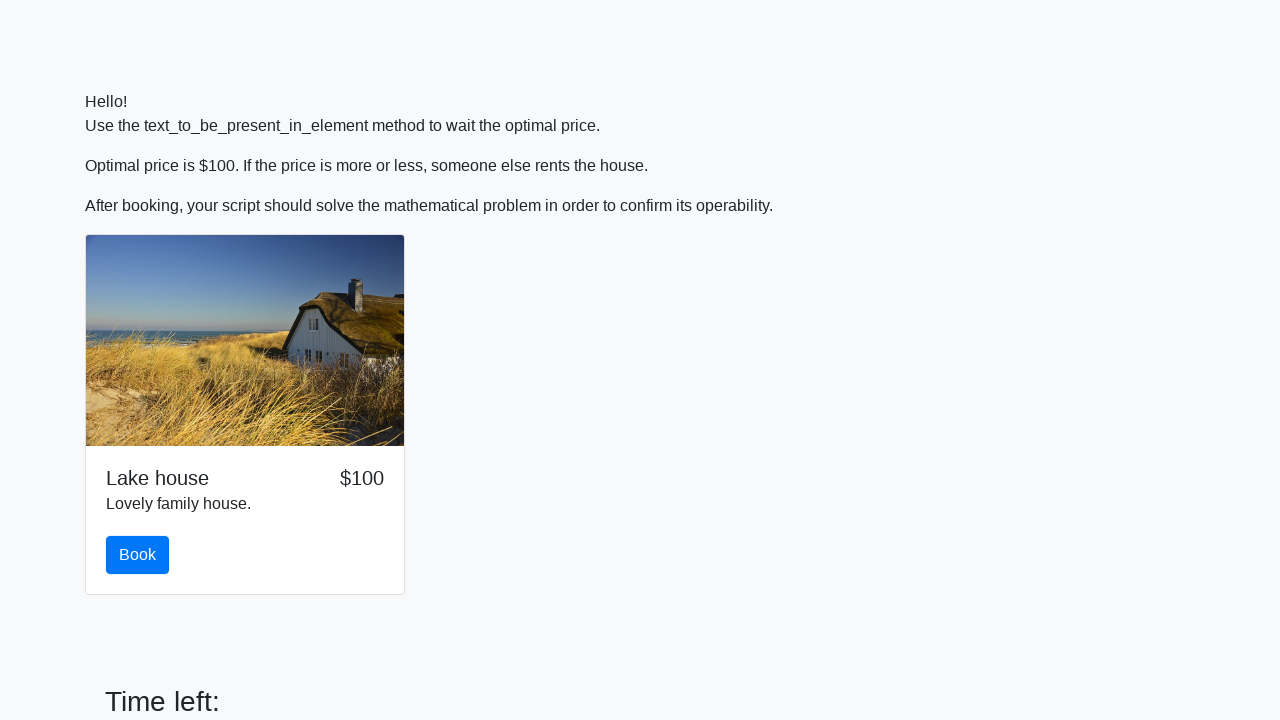

Retrieved input value: 228
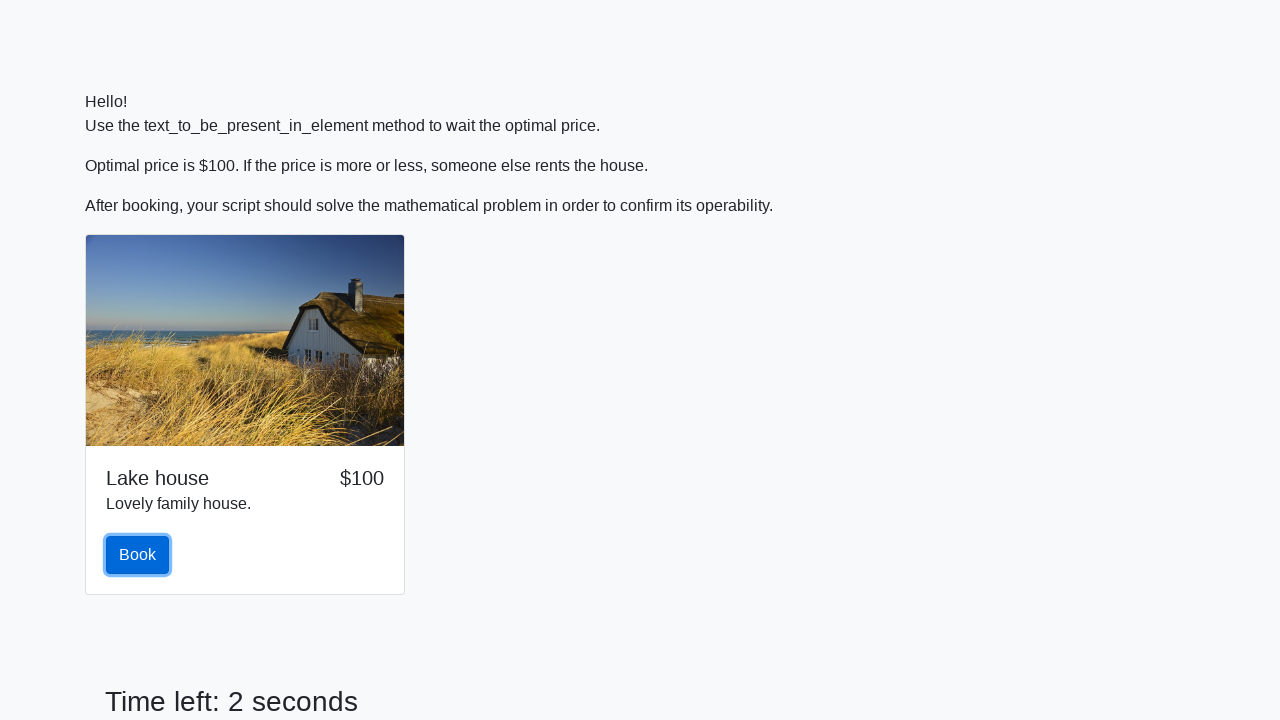

Calculated answer: 2.4571479806943204
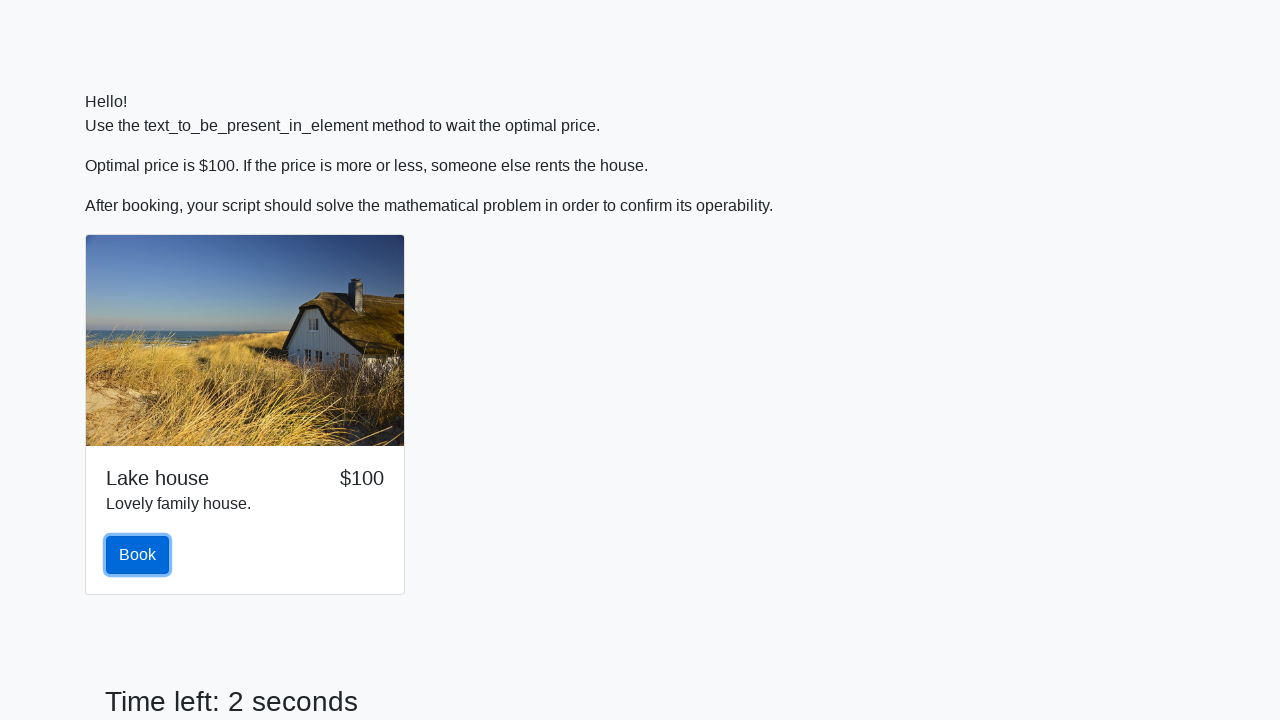

Filled answer field with calculated value: 2.4571479806943204 on #answer
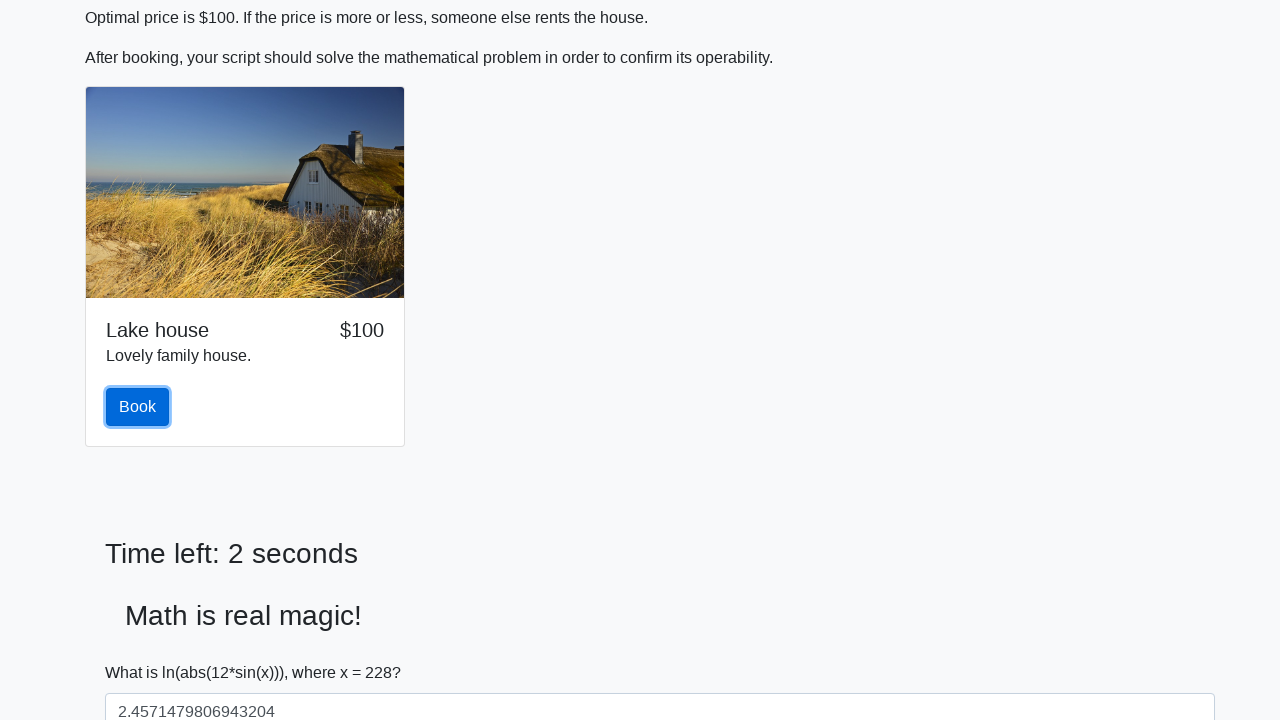

Clicked submit button to complete the form at (143, 651) on [type='submit']
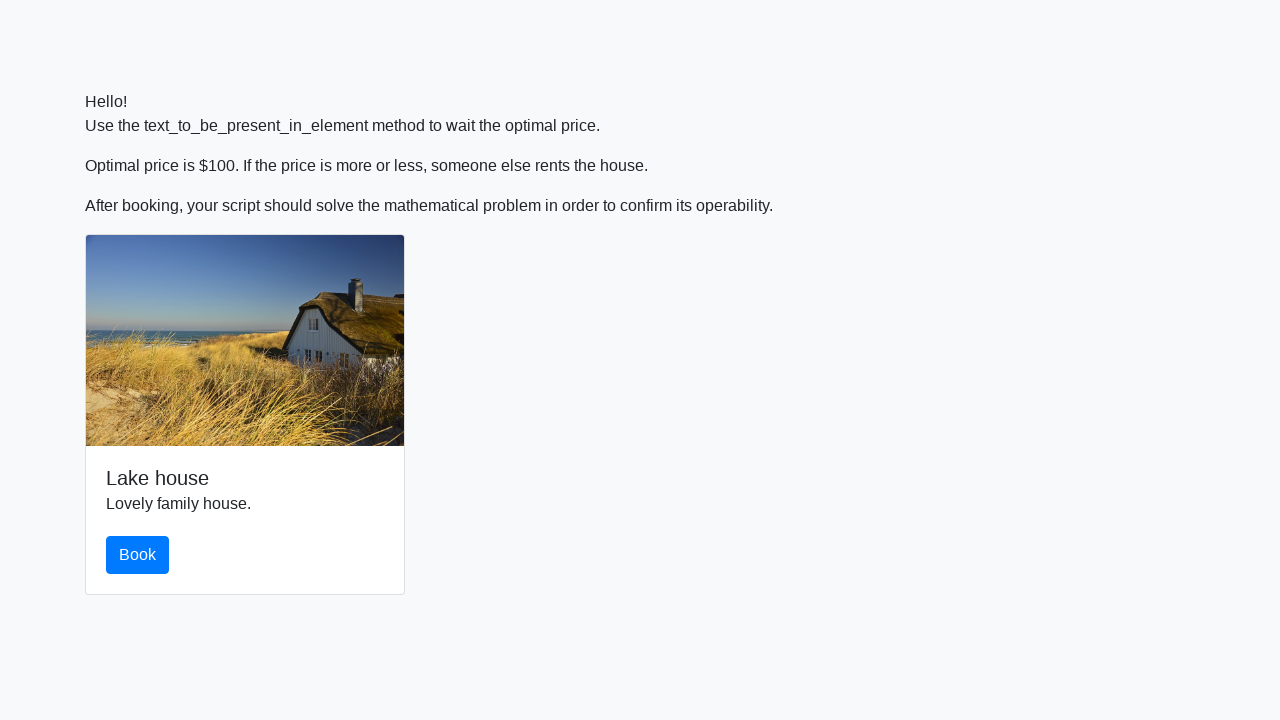

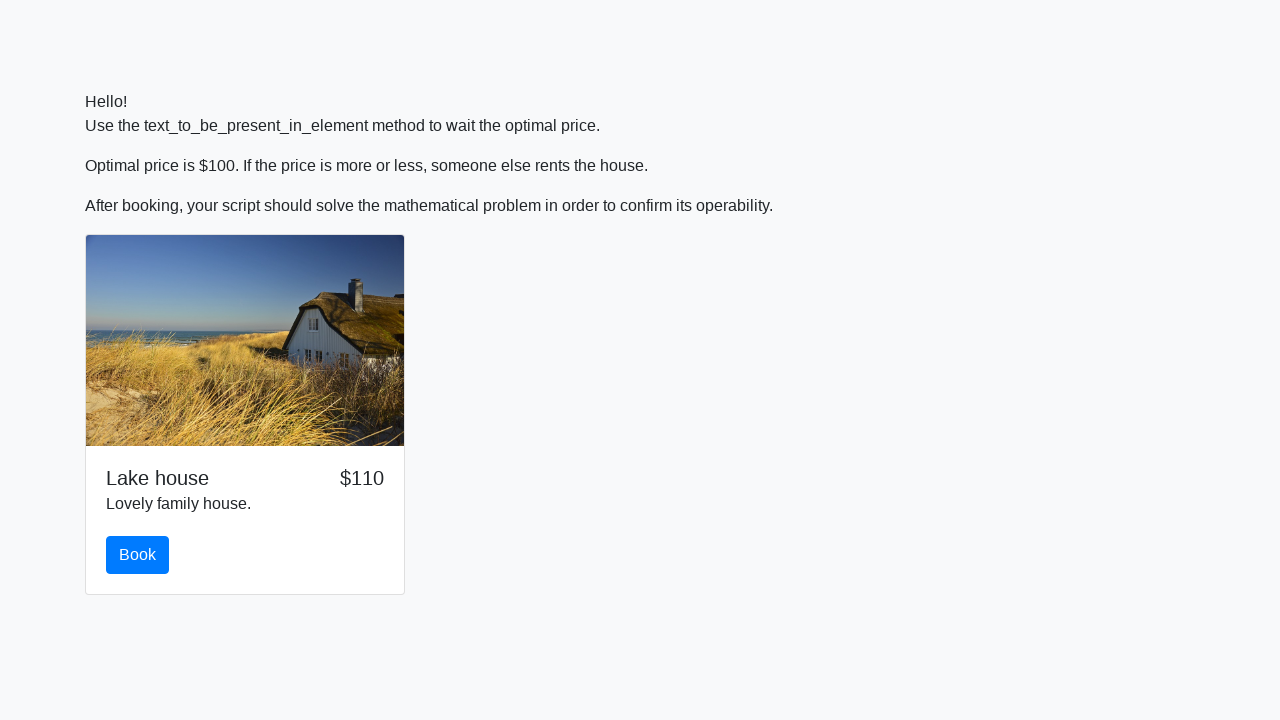